Tests browser window handling functionality by clicking a button to open a new window, switching to the child window, and then switching back to the parent window.

Starting URL: https://demoqa.com/browser-windows

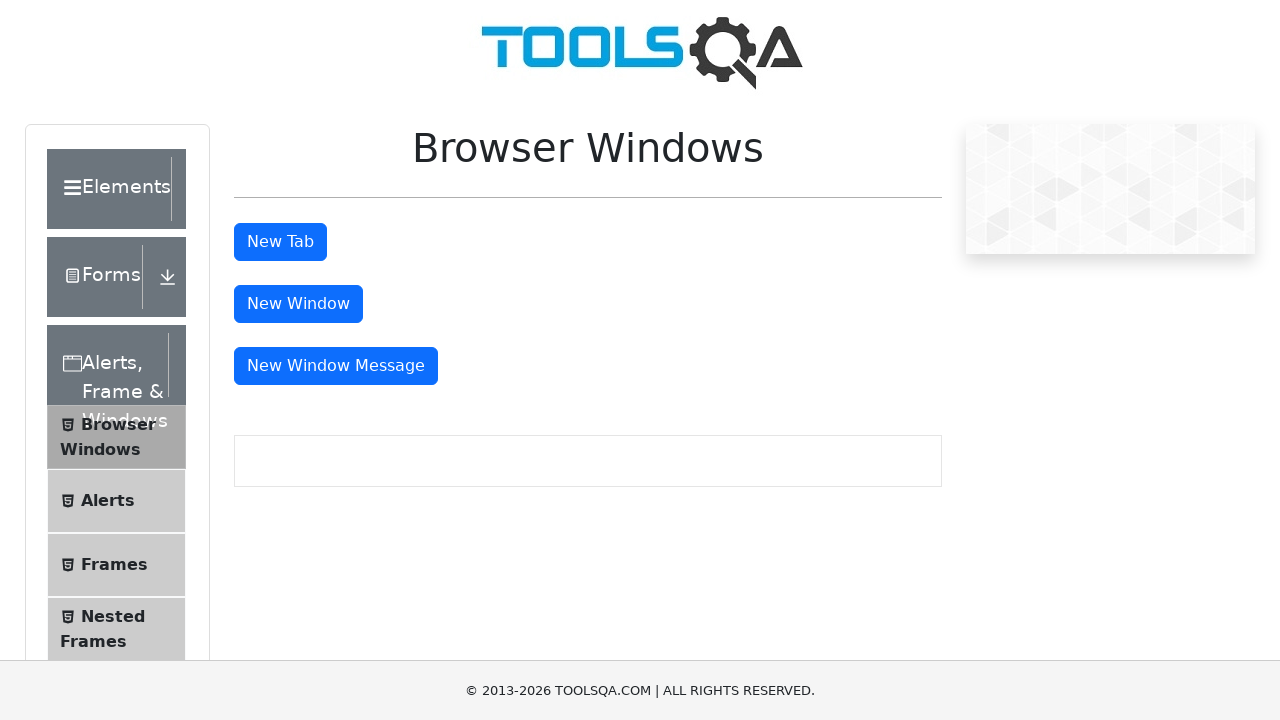

Clicked 'New Window' button to open a new browser window at (298, 304) on #windowButton
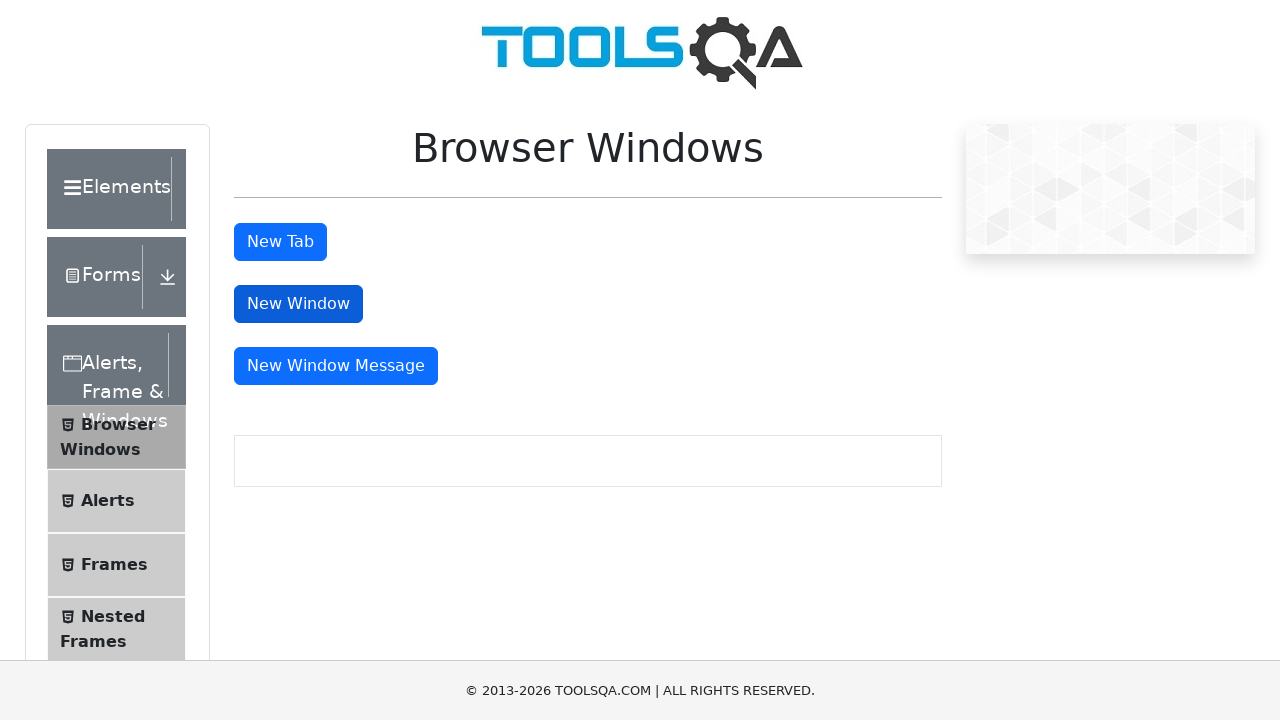

New window opened and captured at (298, 304) on #windowButton
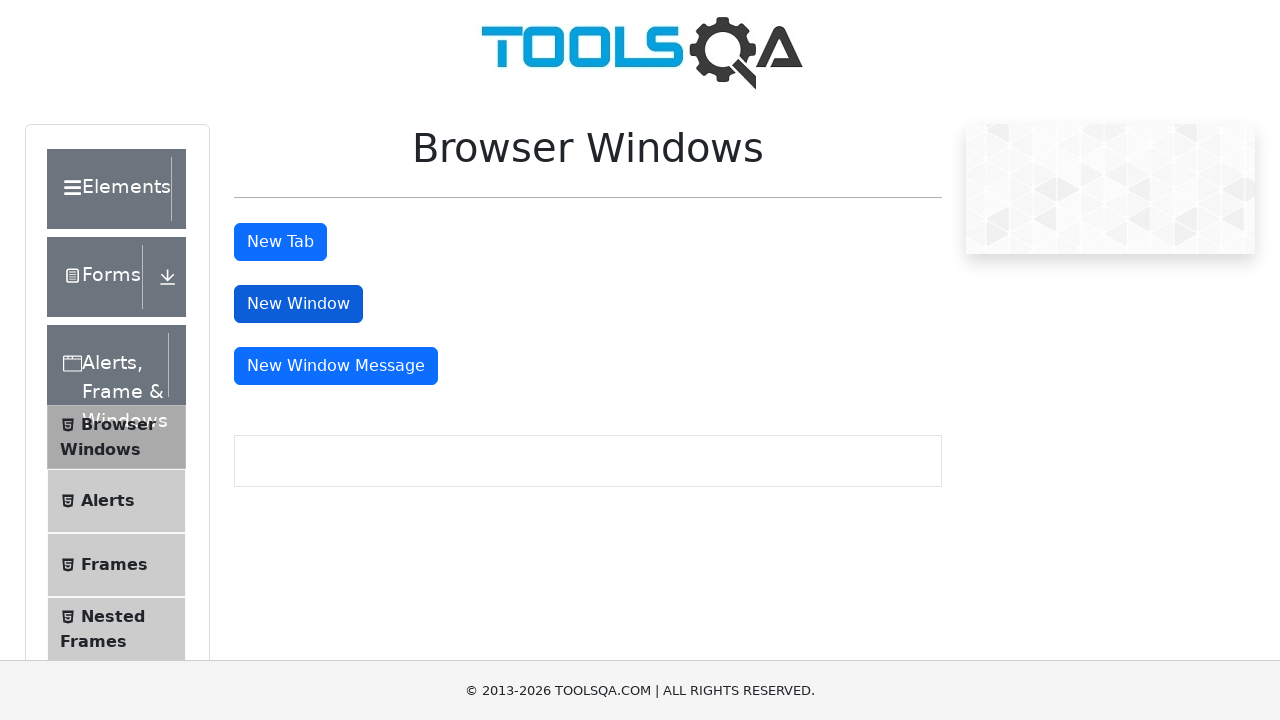

Retrieved reference to the new child window
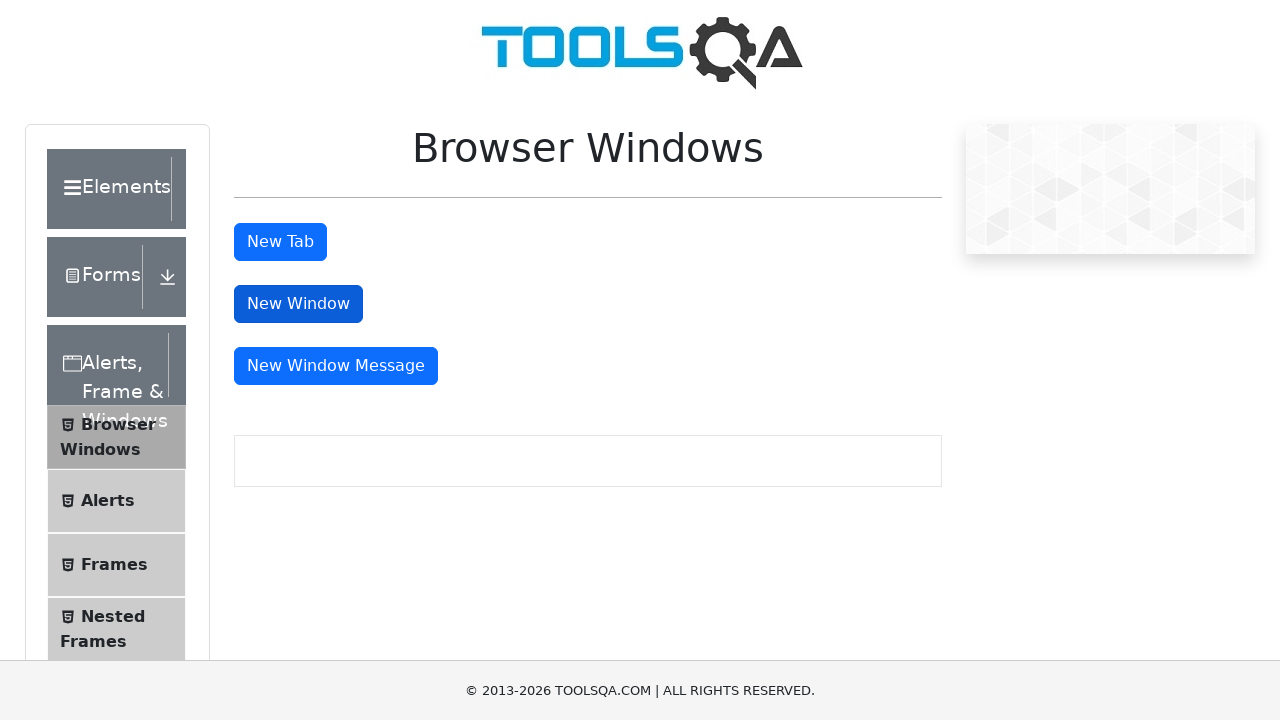

New window page loaded successfully
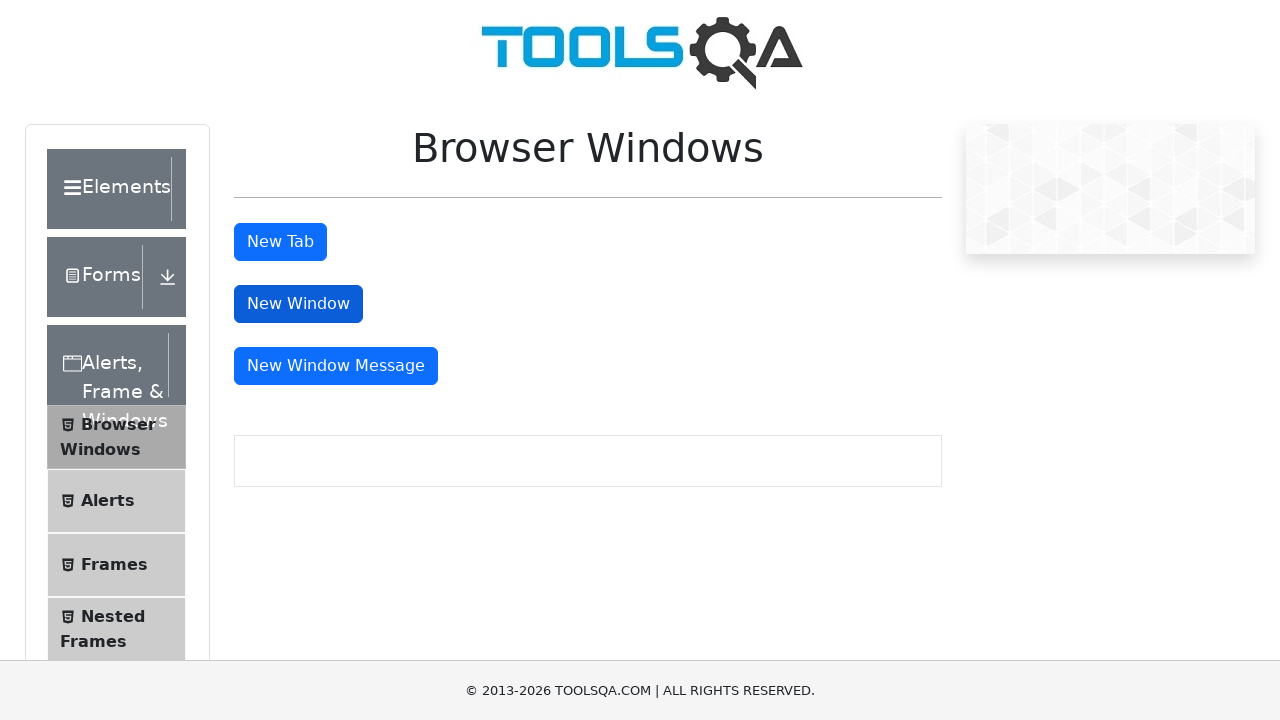

Verified new window contains sample heading element
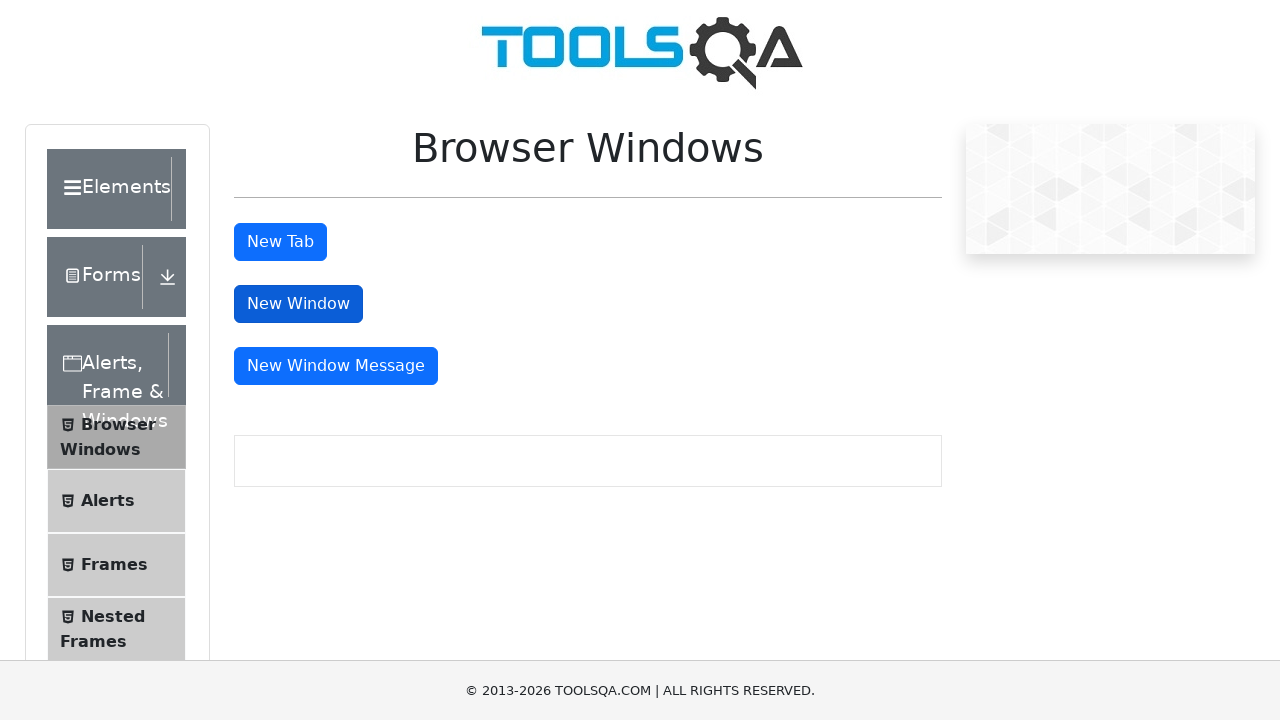

Switched back to parent window
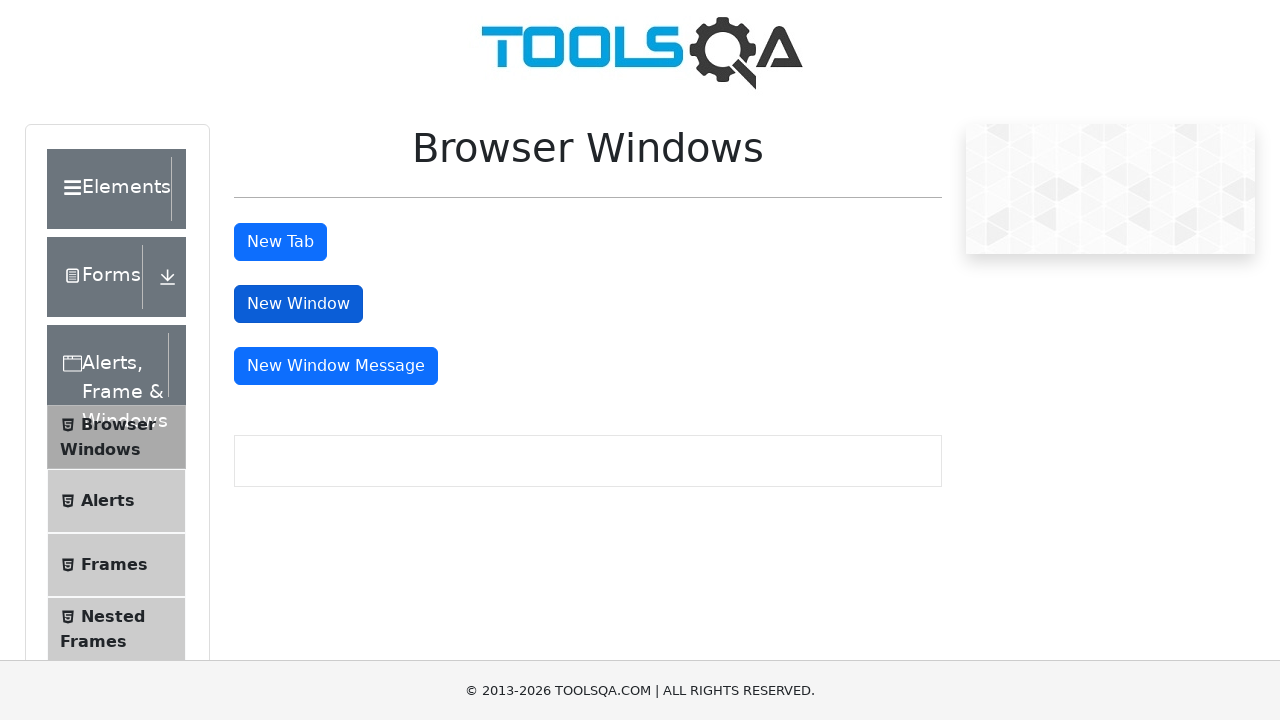

Closed the child window
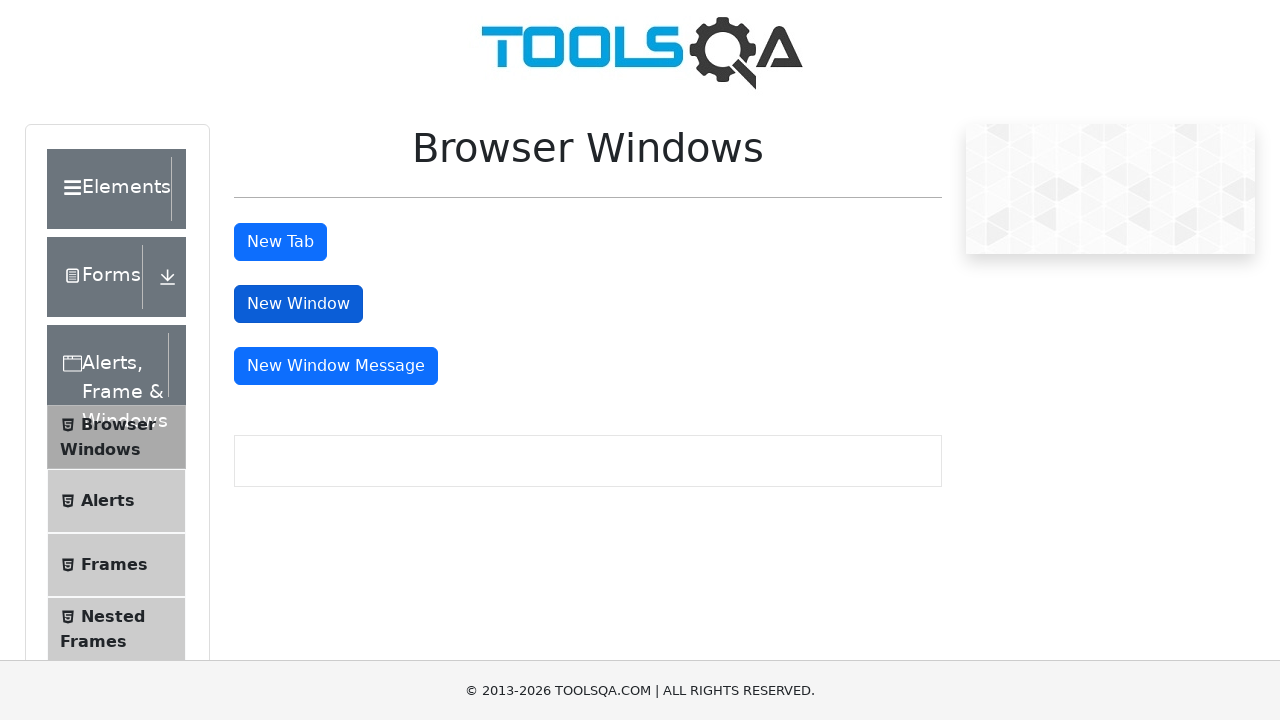

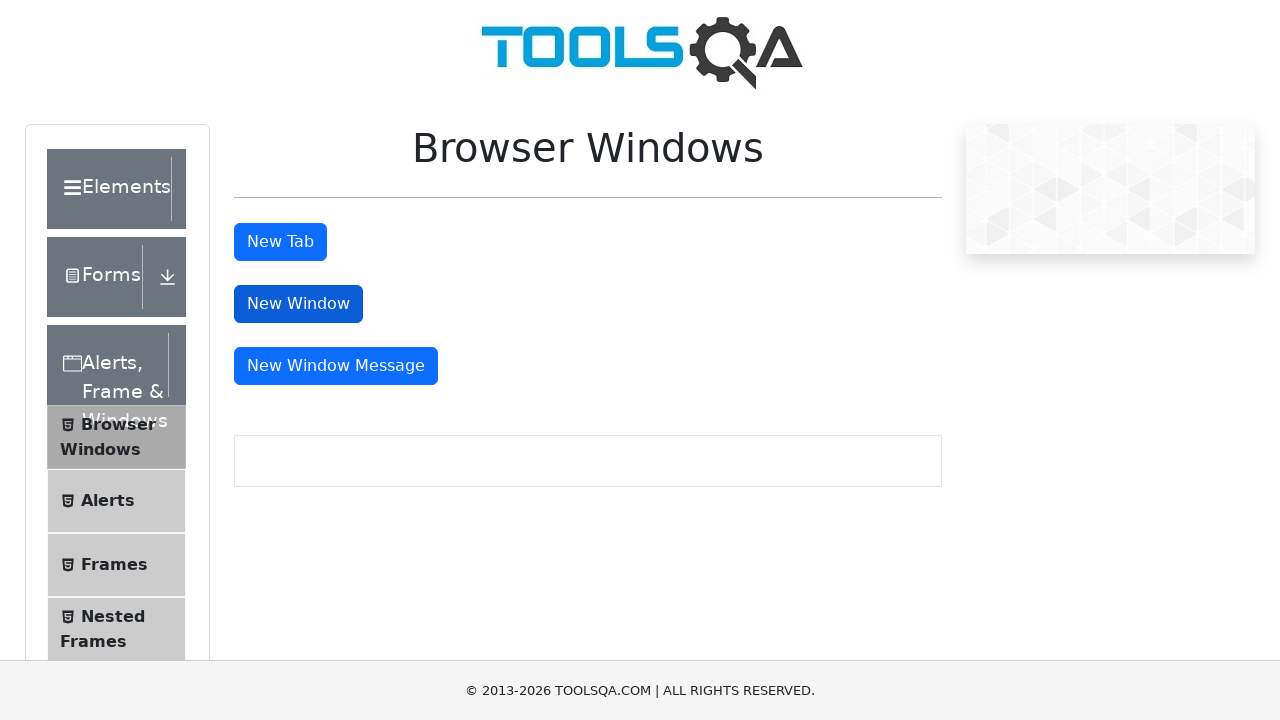